Tests the weather app with a parameterized city name search and verifies weather data is returned.

Starting URL: https://tenforben.github.io/FPL/vannilaWeatherApp/index.html

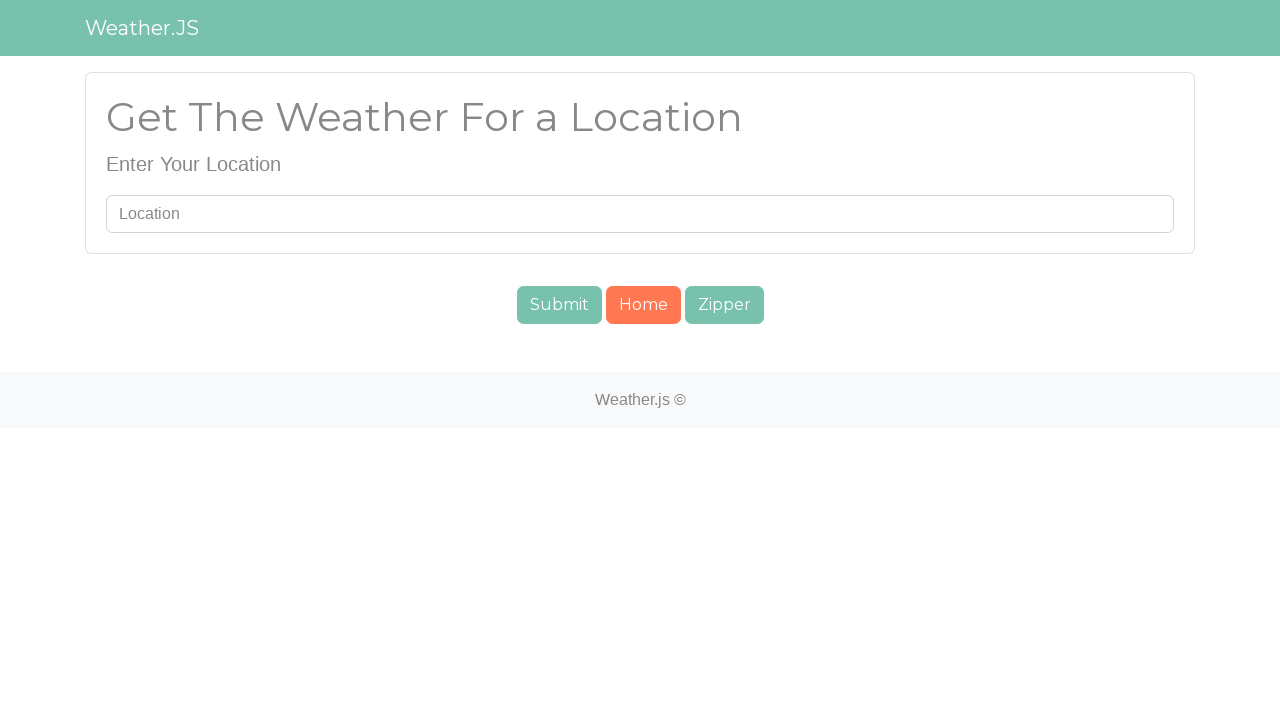

Entered 'Tokyo' in search field on #searchUser
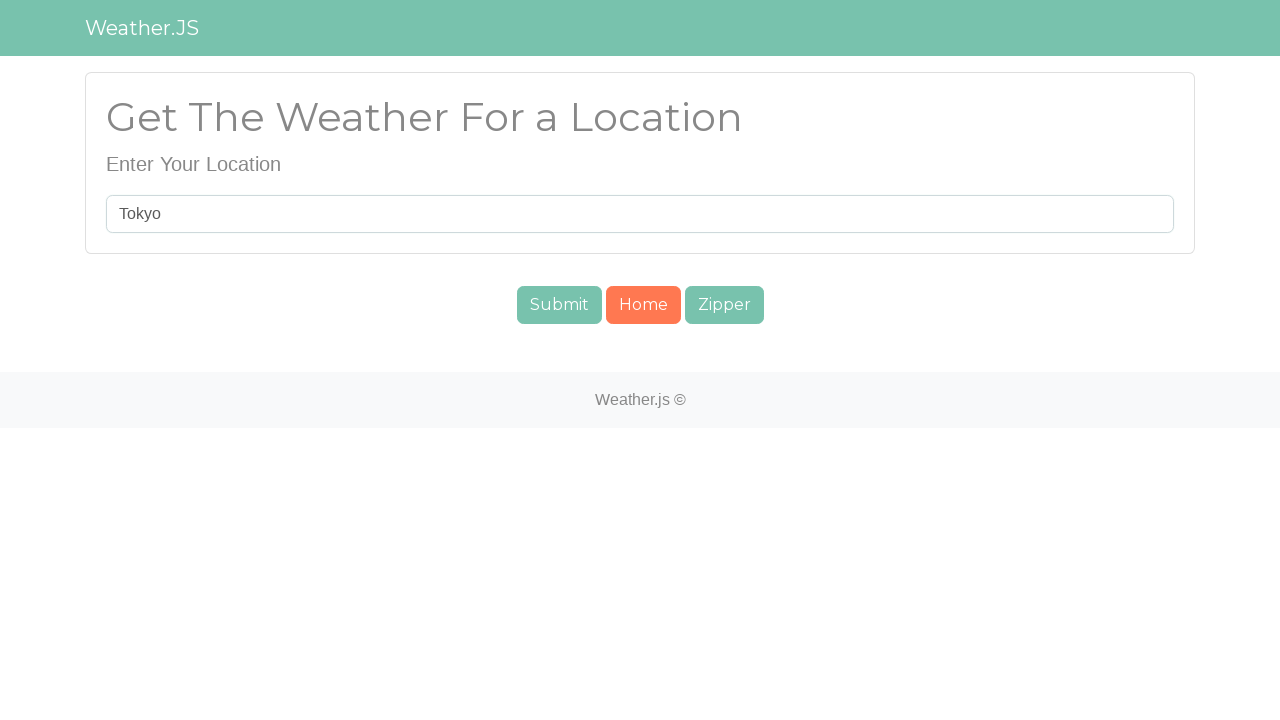

Clicked submit button to search for weather at (559, 305) on #submit
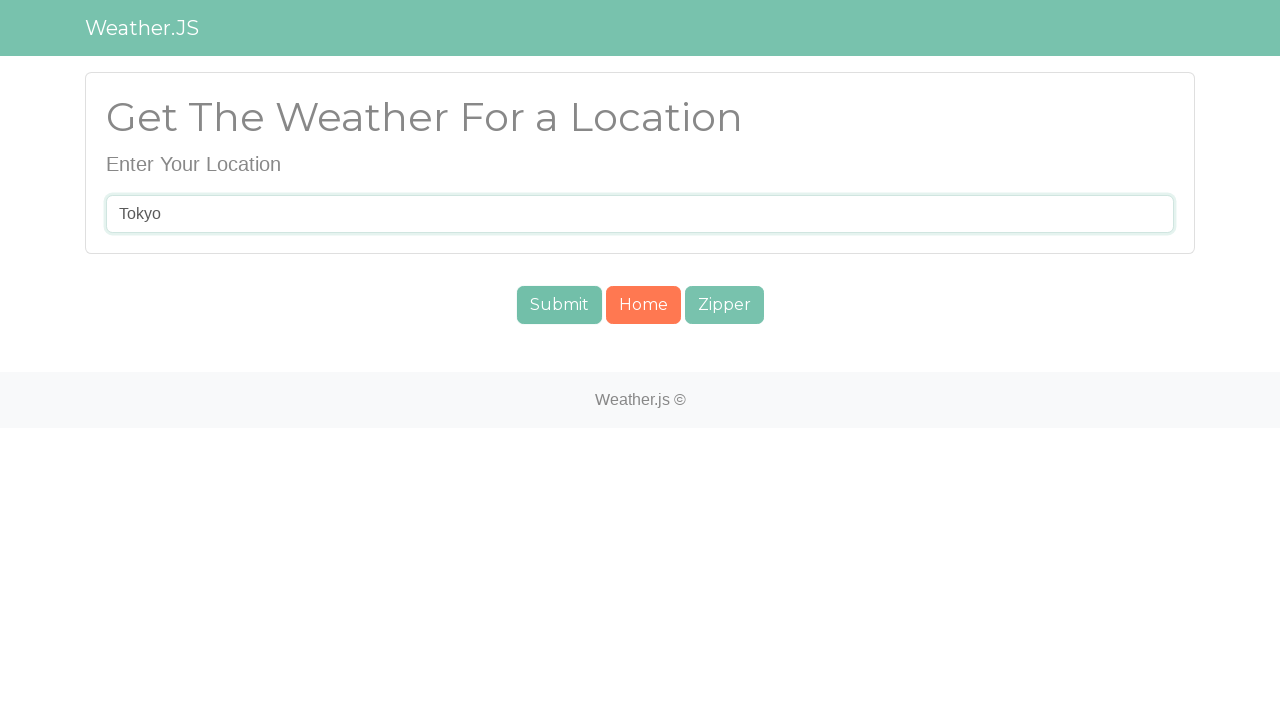

Weather condition element loaded
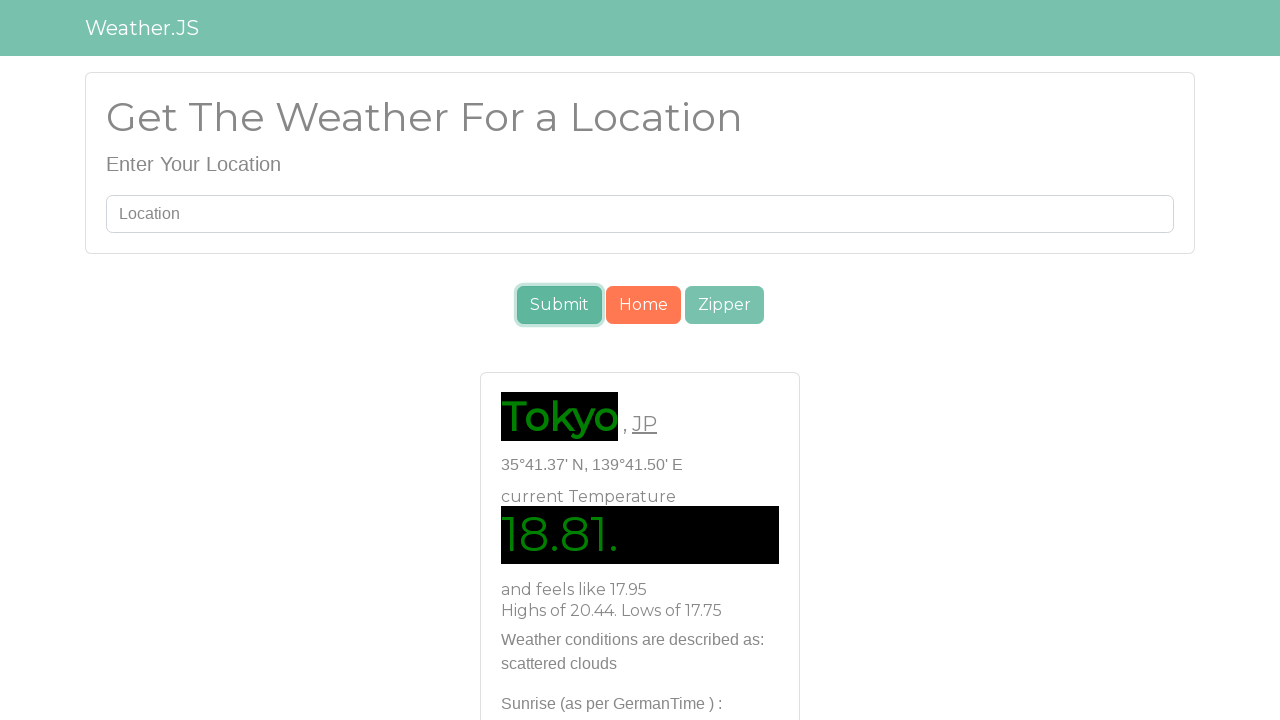

Weather pattern element loaded
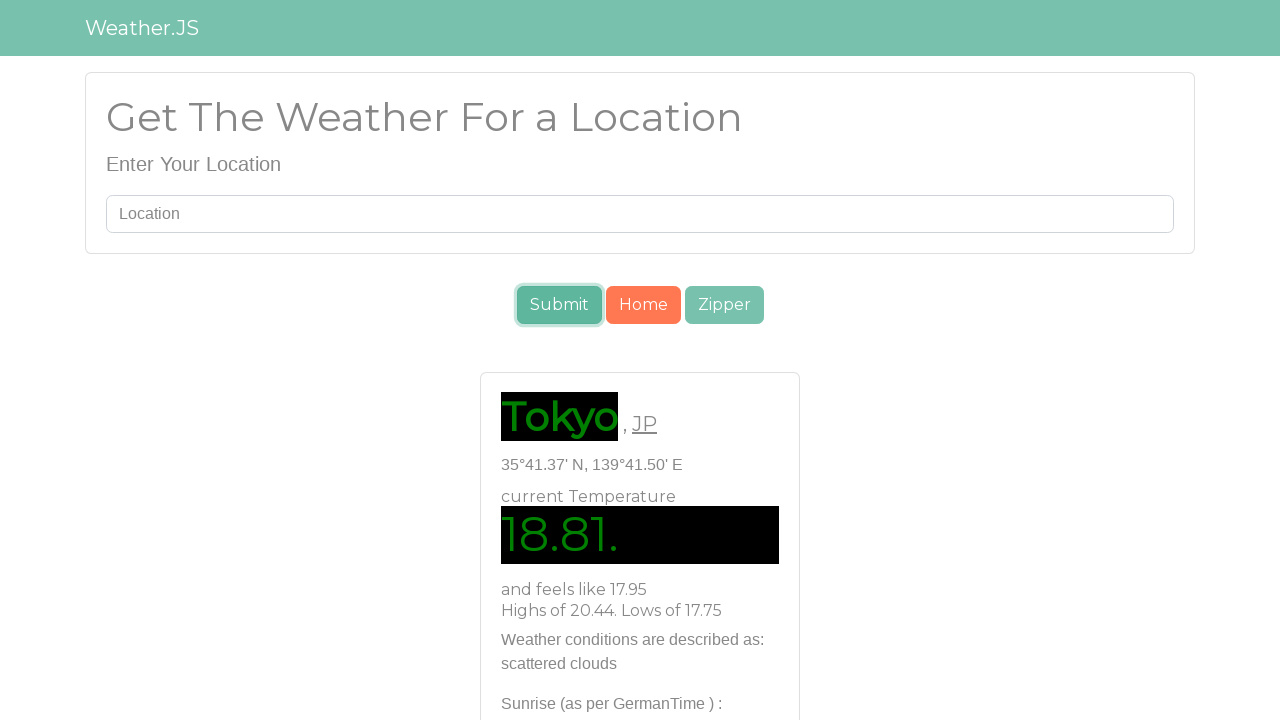

Location/country element loaded - weather data fully loaded
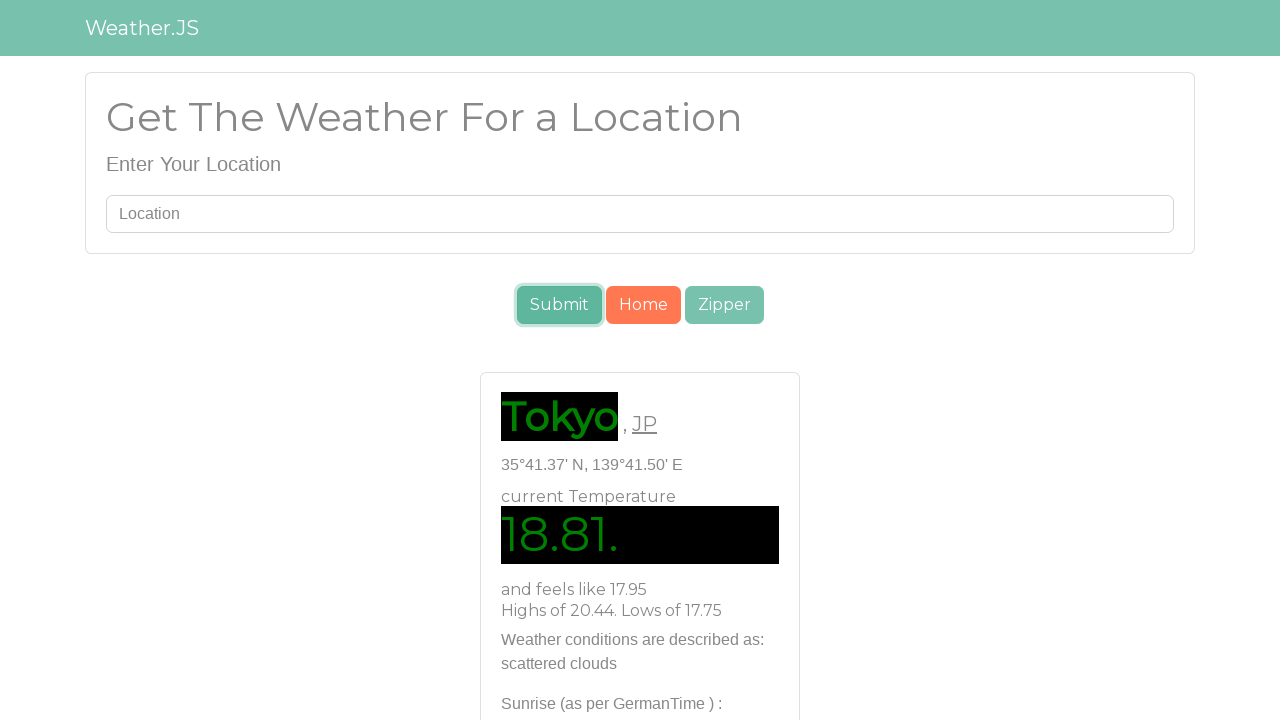

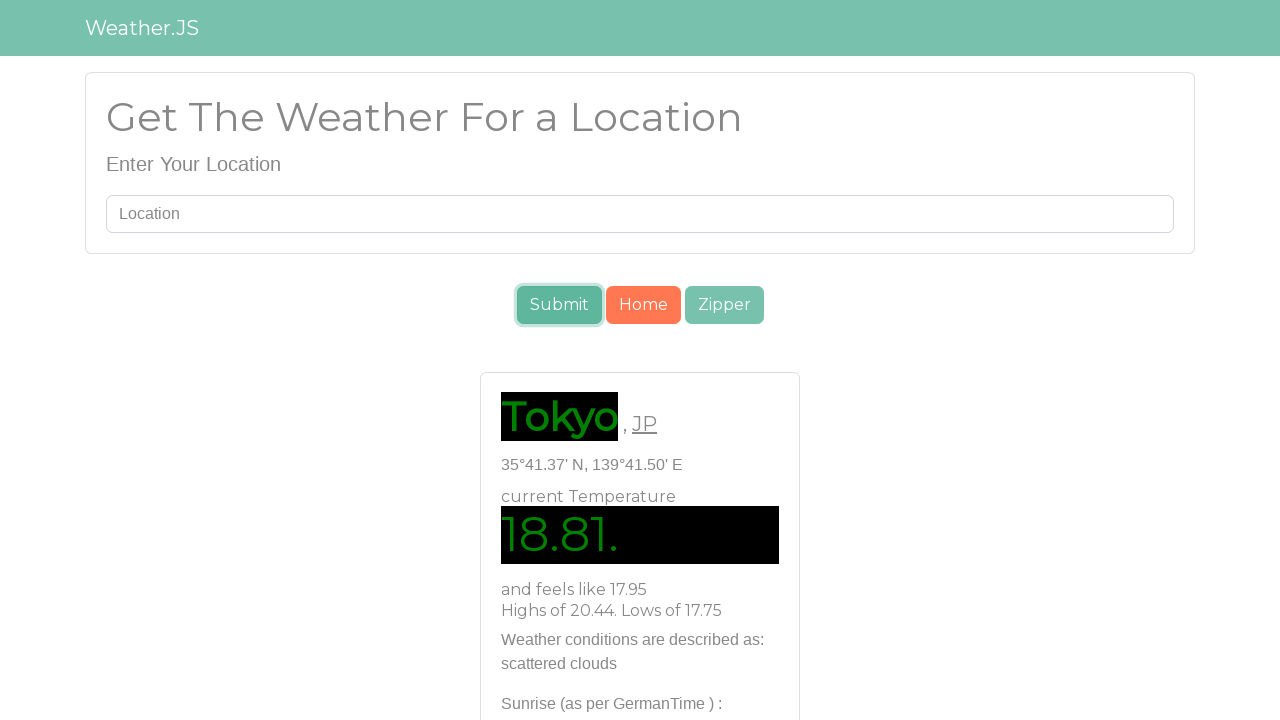